Tests alert handling functionality by clicking a button that triggers an alert and accepting it

Starting URL: https://demoqa.com/alerts

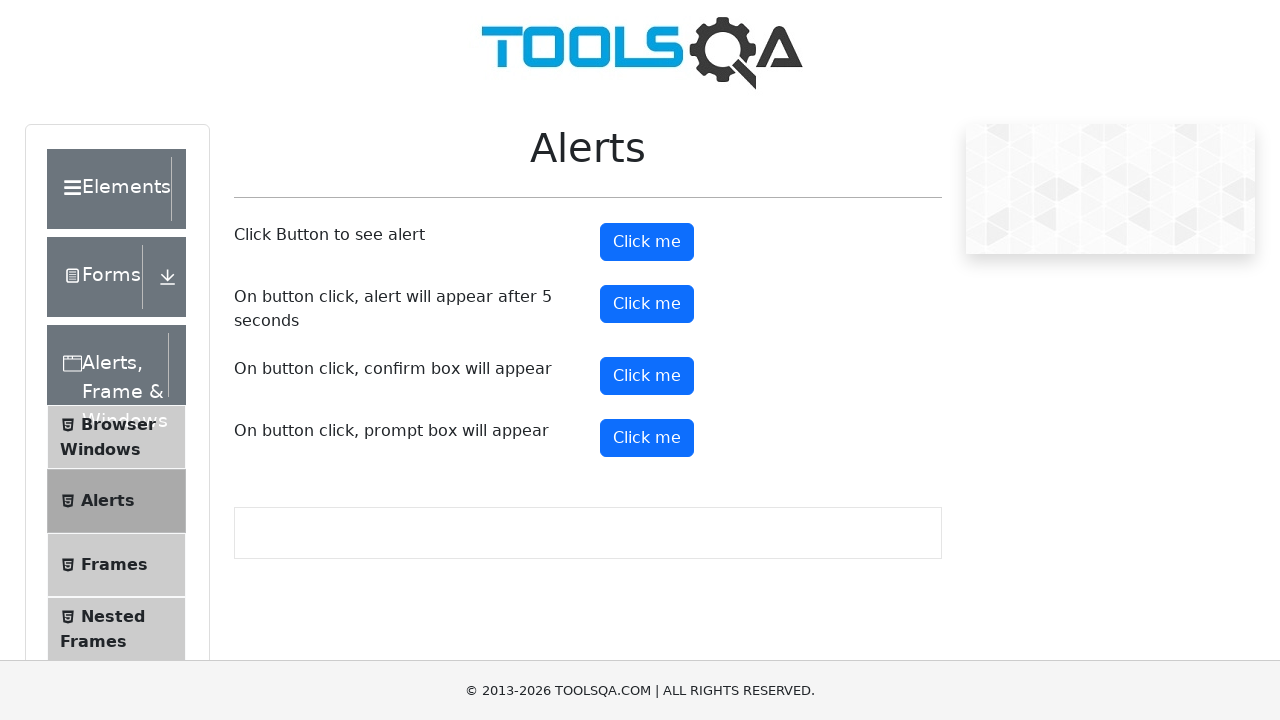

Navigated to alerts demo page
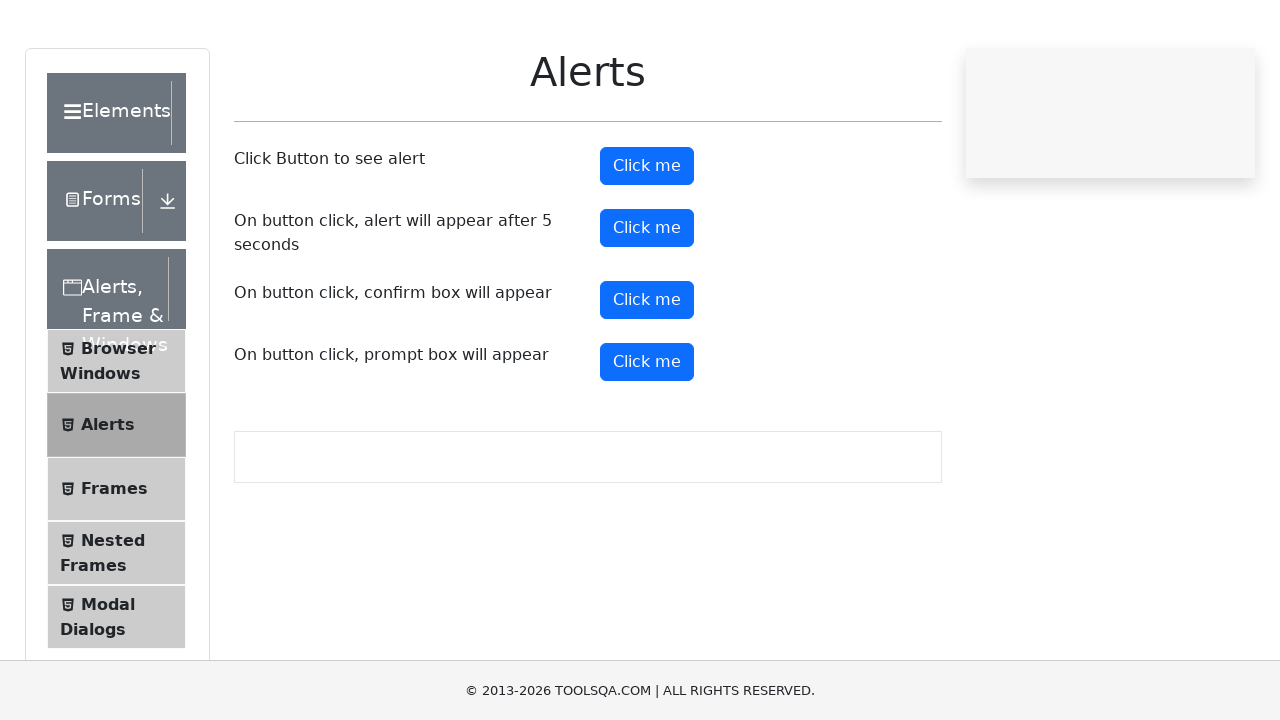

Clicked button to trigger alert at (647, 242) on button#alertButton
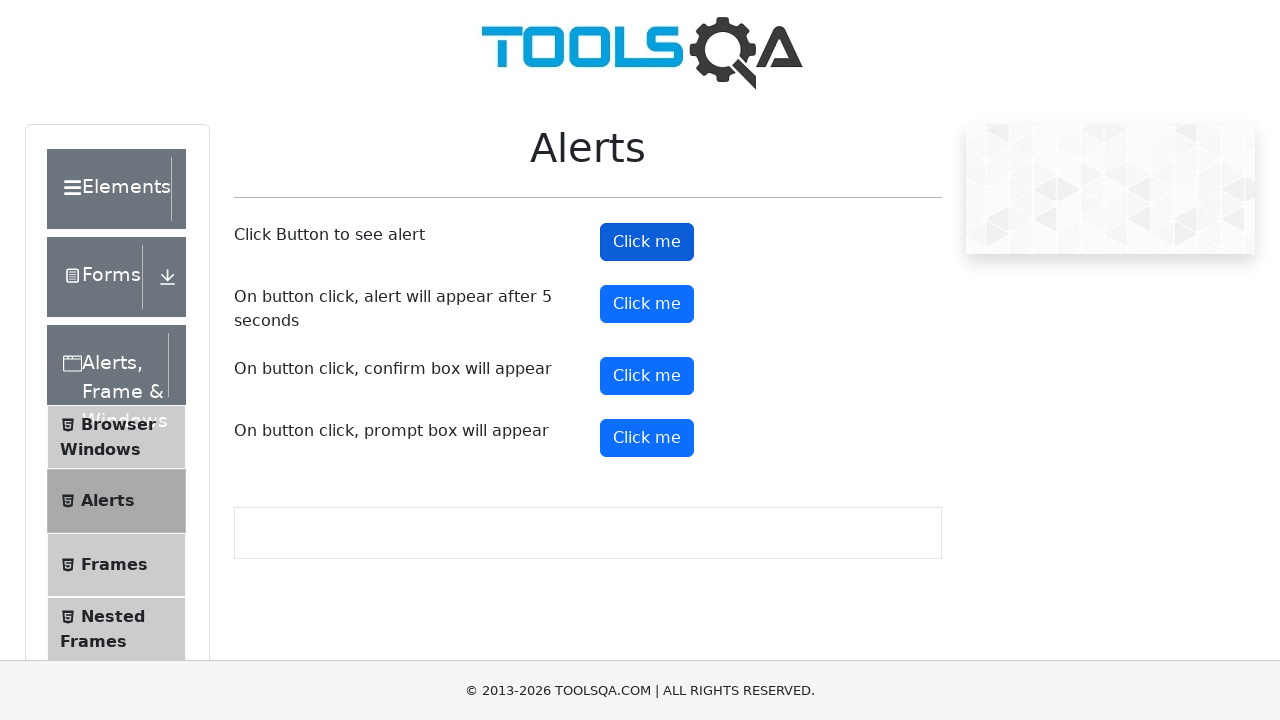

Alert accepted
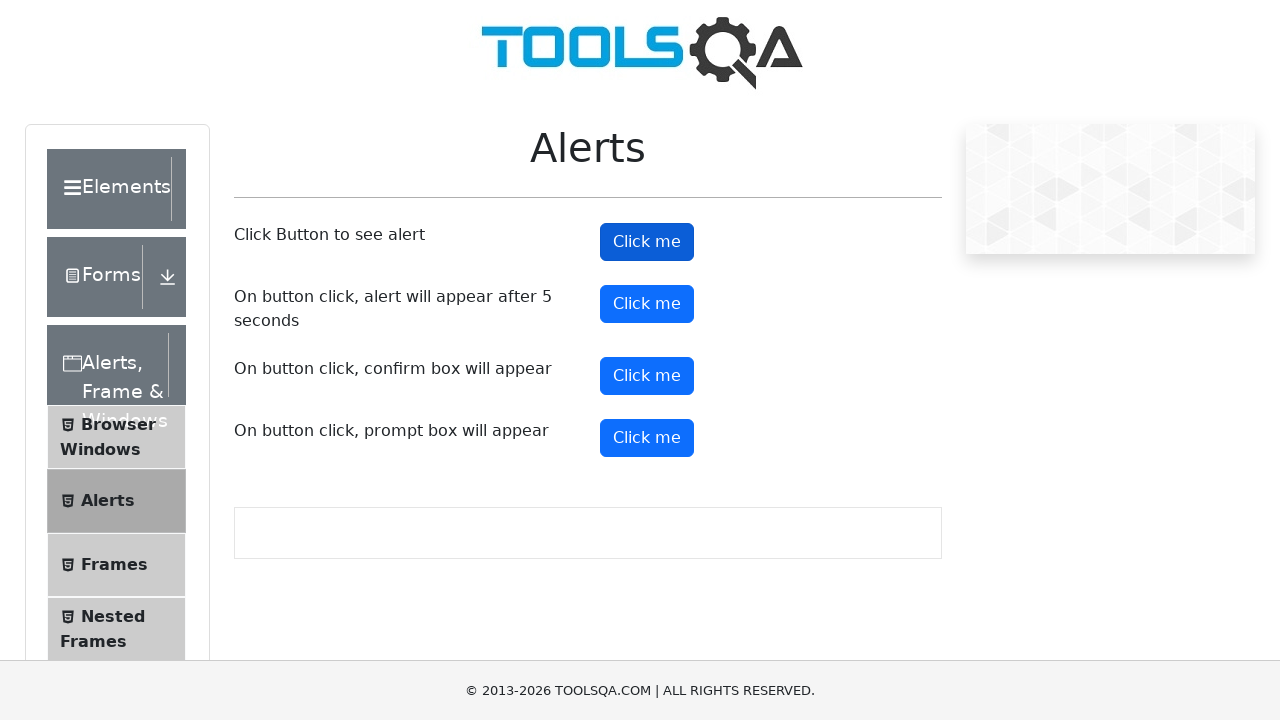

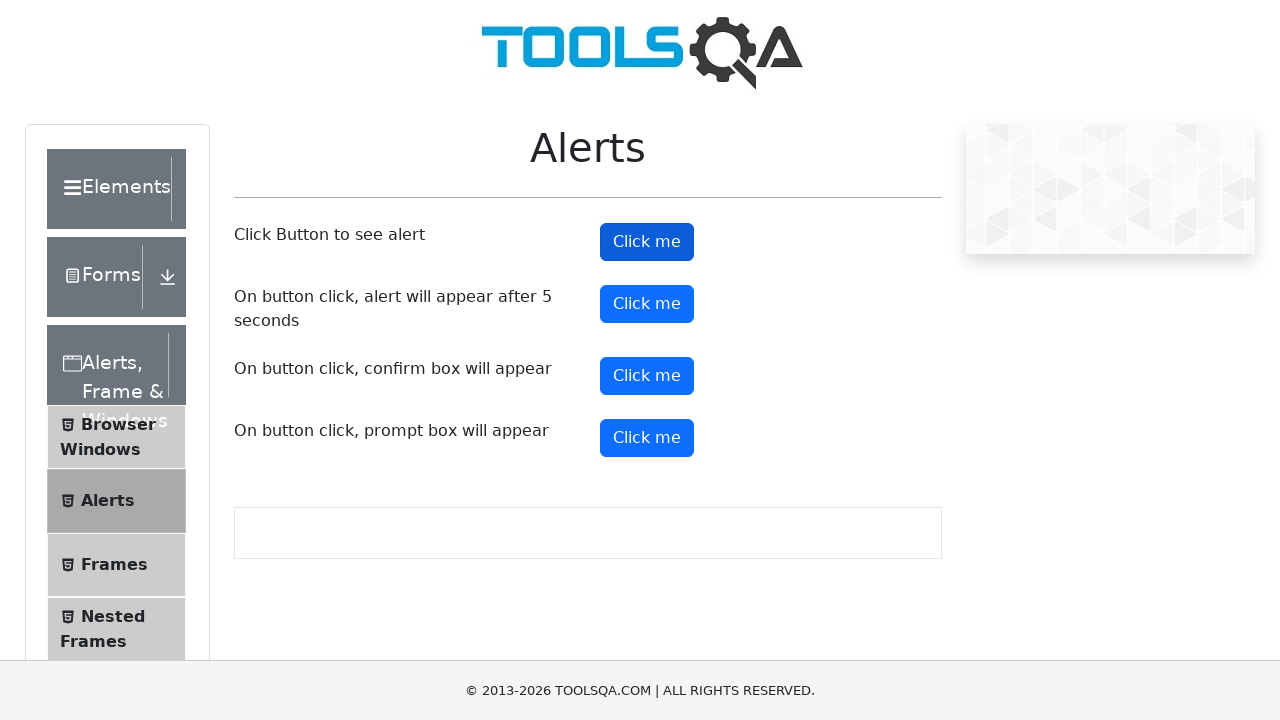